Verifies that the company branding logo is displayed on the login page

Starting URL: https://opensource-demo.orangehrmlive.com/web/index.php/auth/login

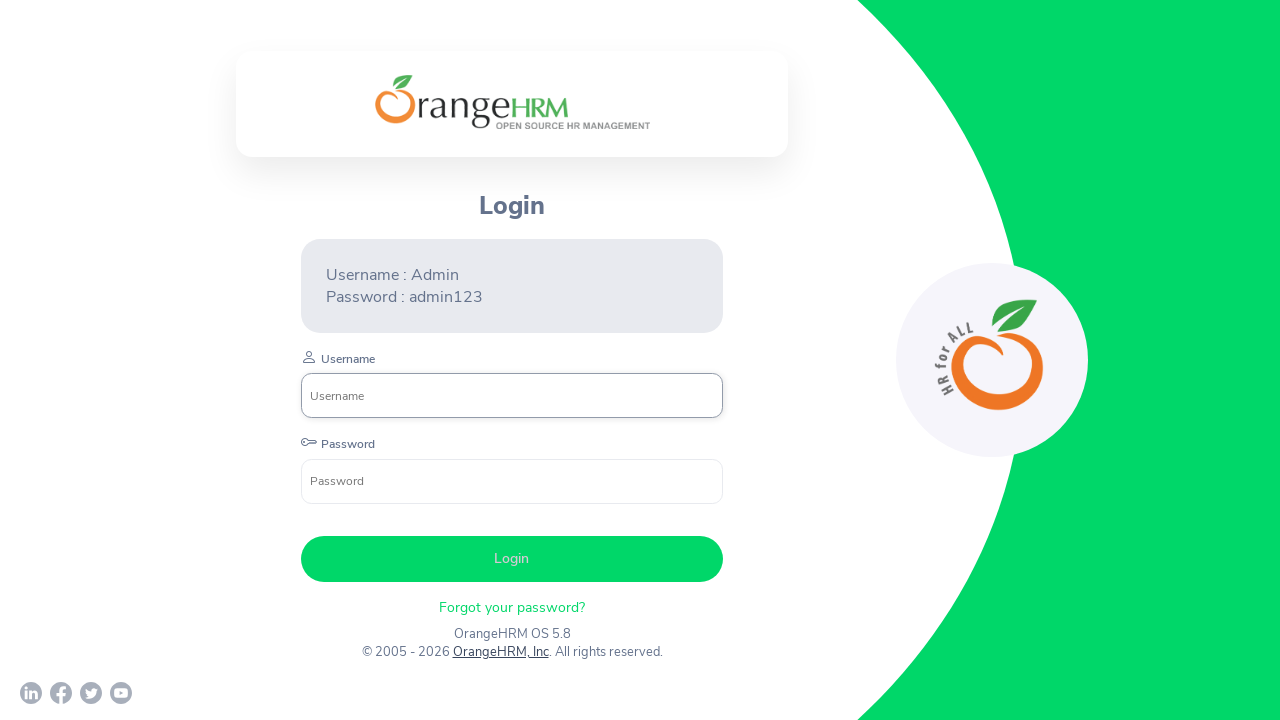

Waited for company branding logo to be visible
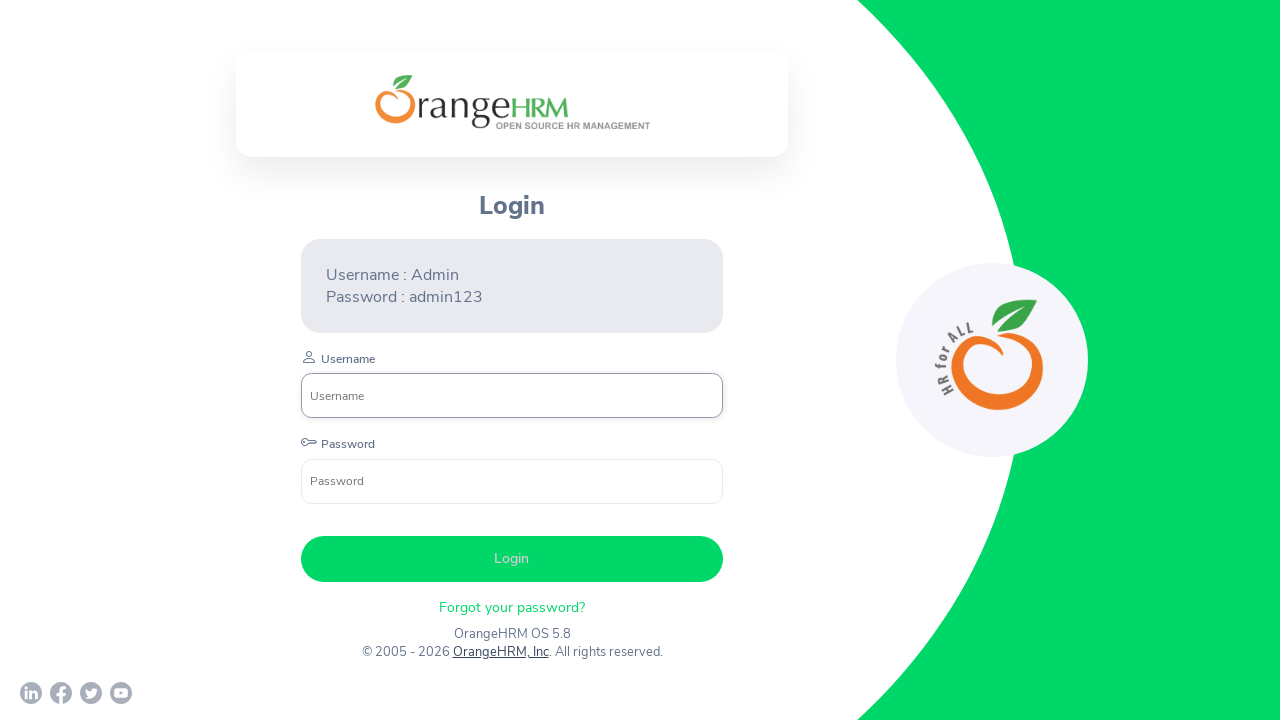

Verified company branding logo is displayed
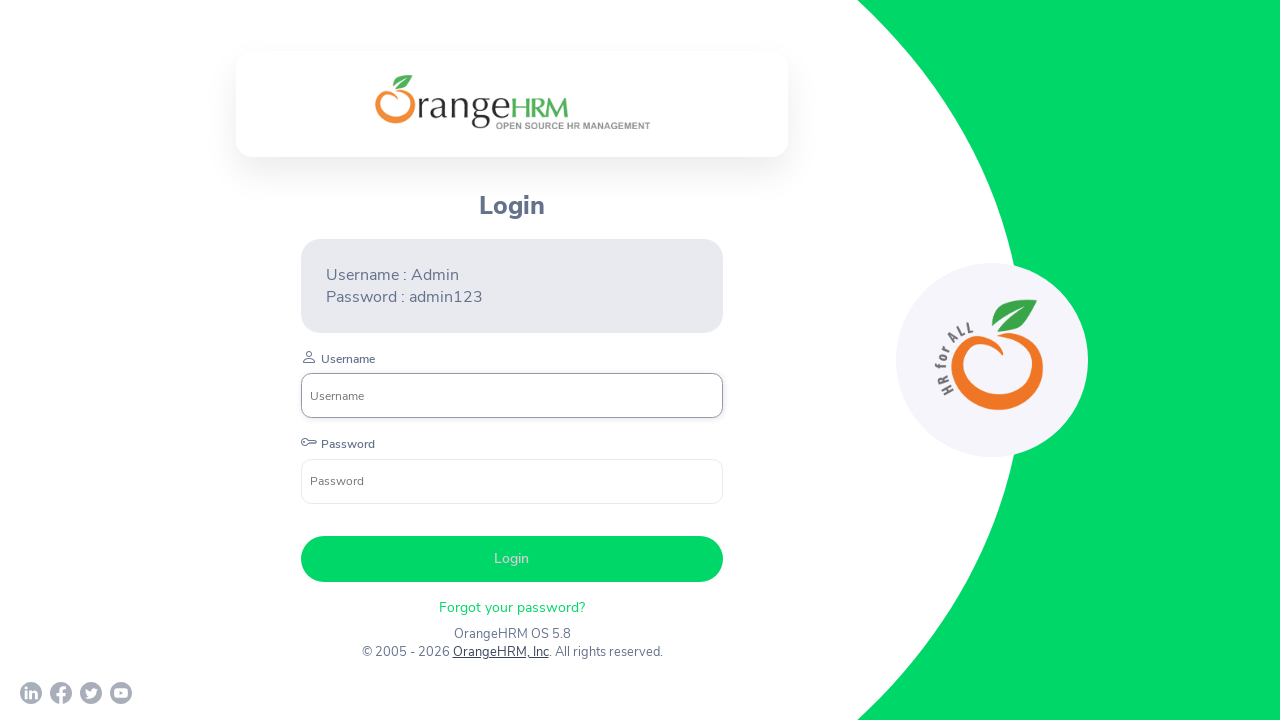

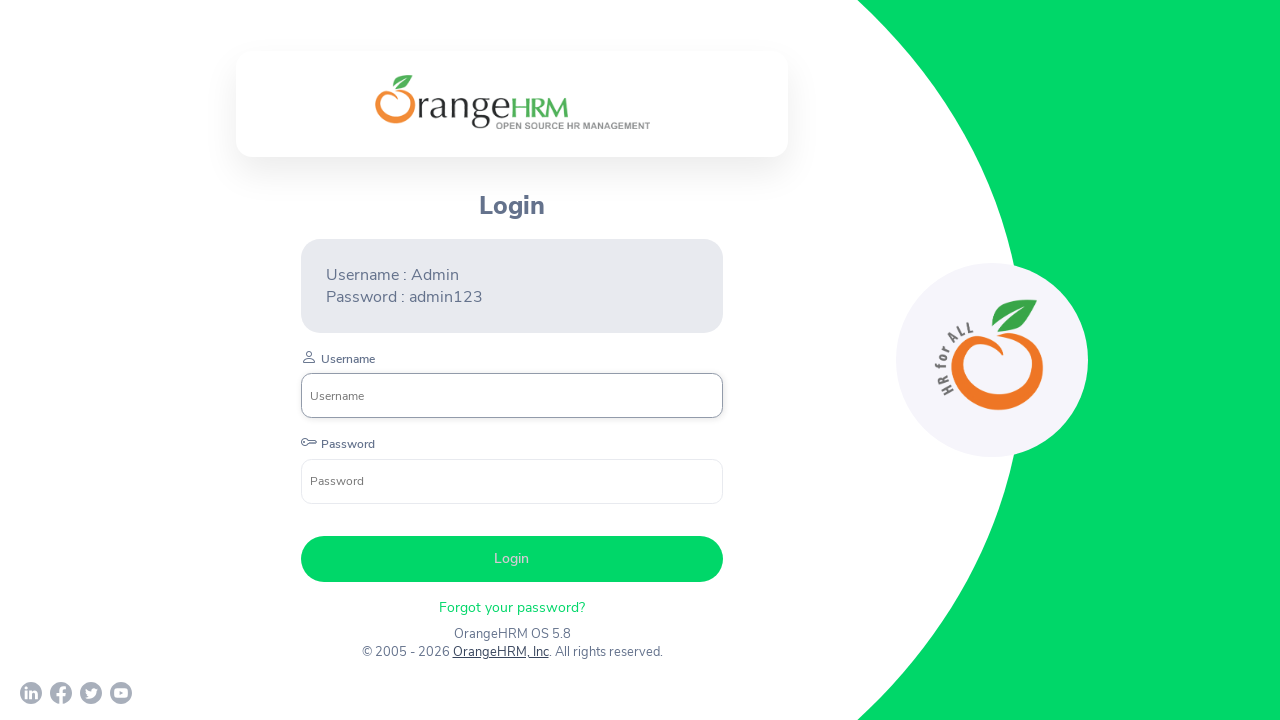